Tests adding a new customer through the bank manager interface by filling in first name, last name, and post code fields

Starting URL: https://www.globalsqa.com/angularJs-protractor/BankingProject

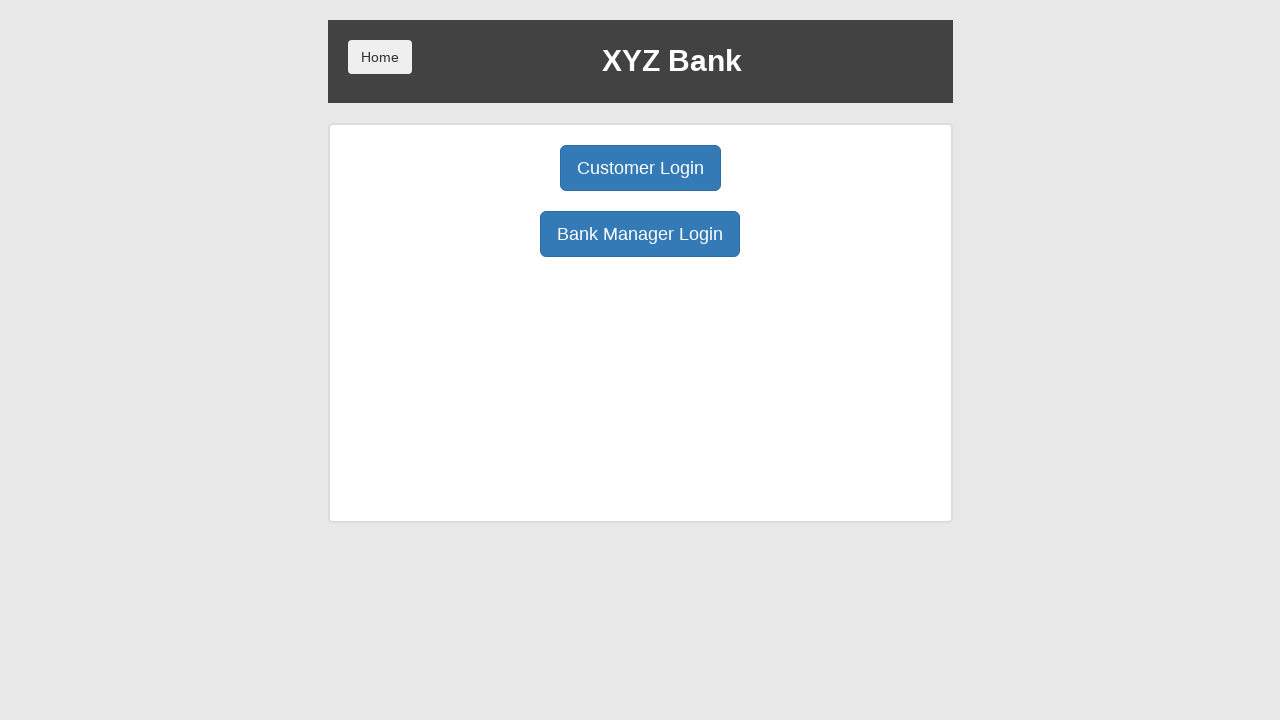

Clicked Manager Login button at (640, 234) on xpath=//button[@ng-click='manager()']
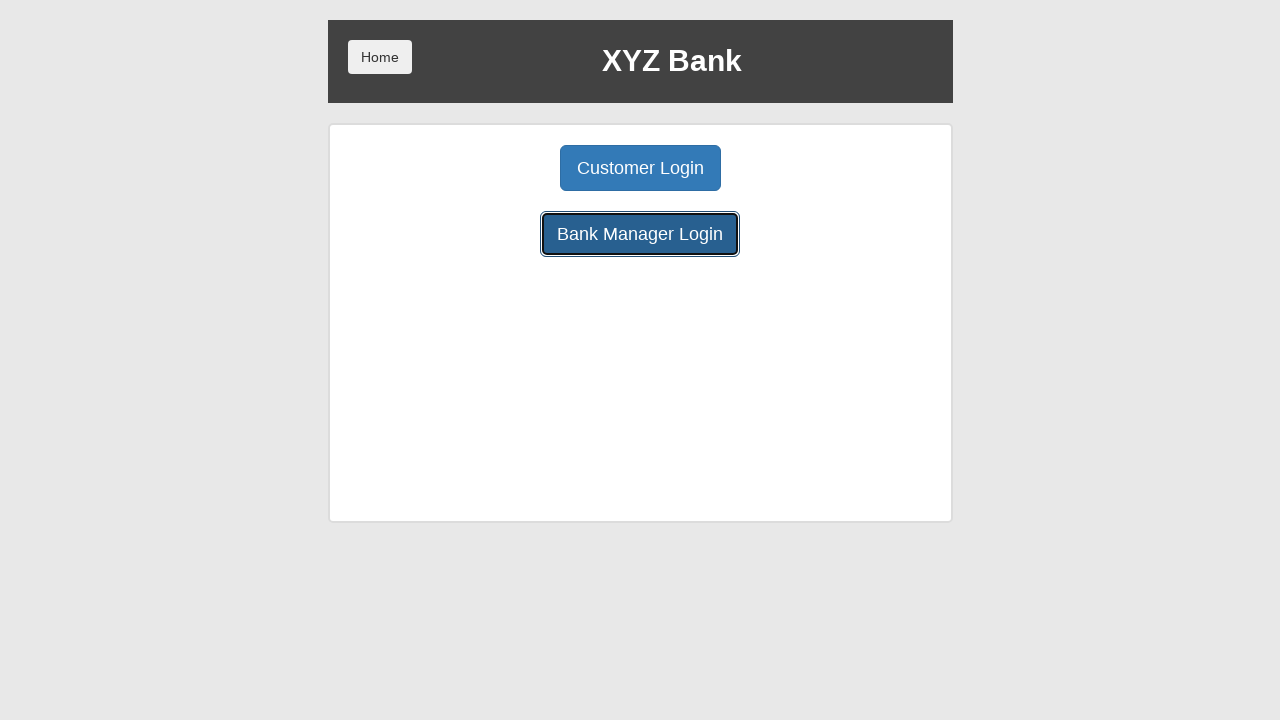

Clicked Add Customer button at (502, 168) on xpath=//button[@ng-click='addCust()']
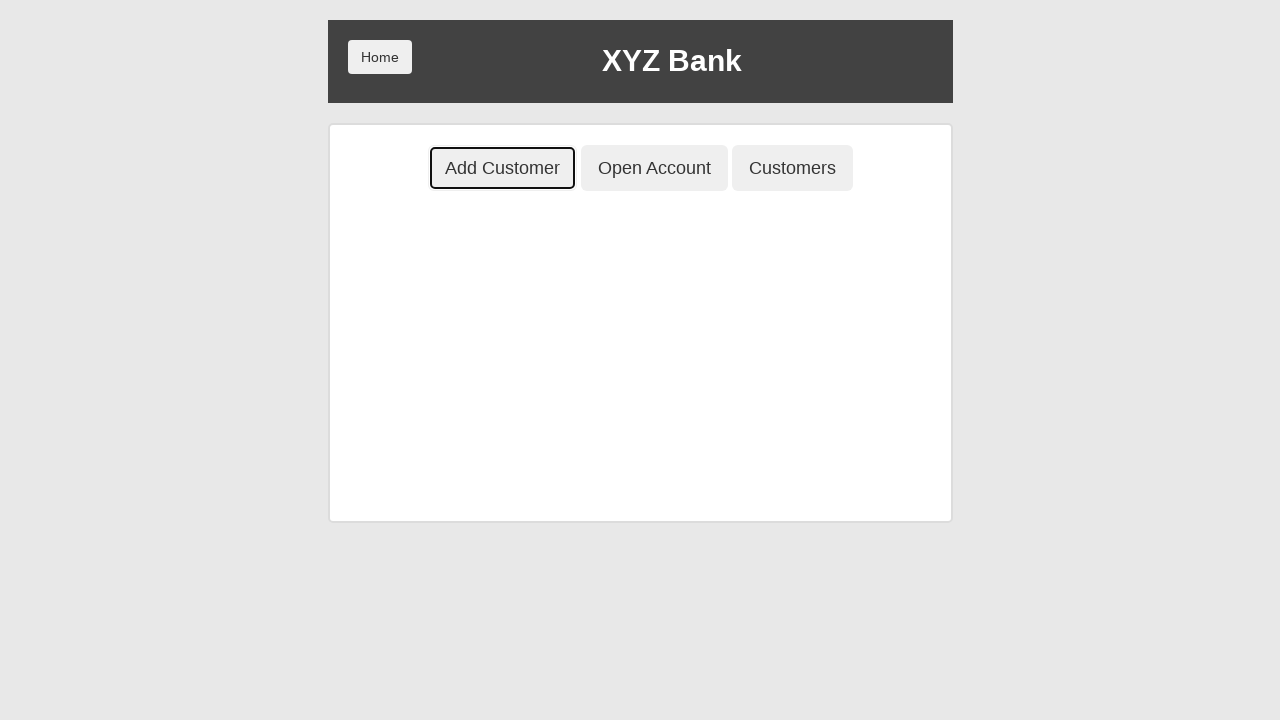

Filled first name field with 'Malik' on //input[@ng-model='fName']
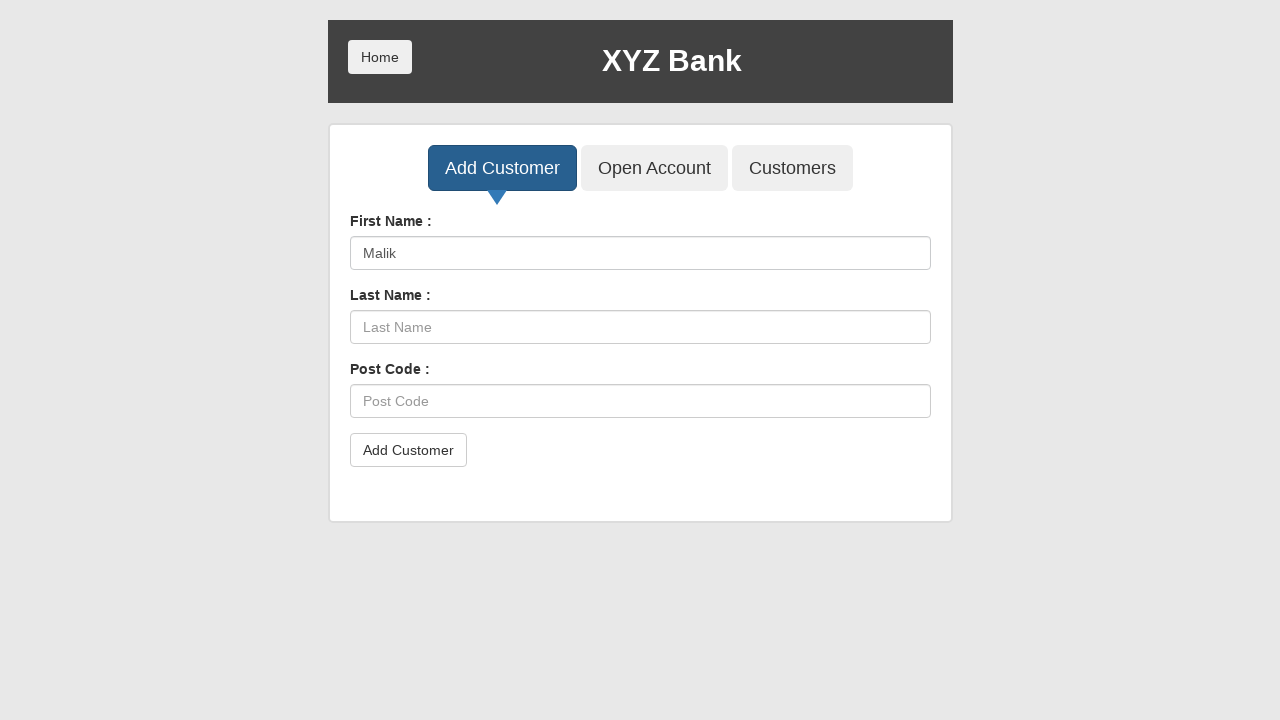

Filled last name field with 'Ajay' on //input[@ng-model='lName']
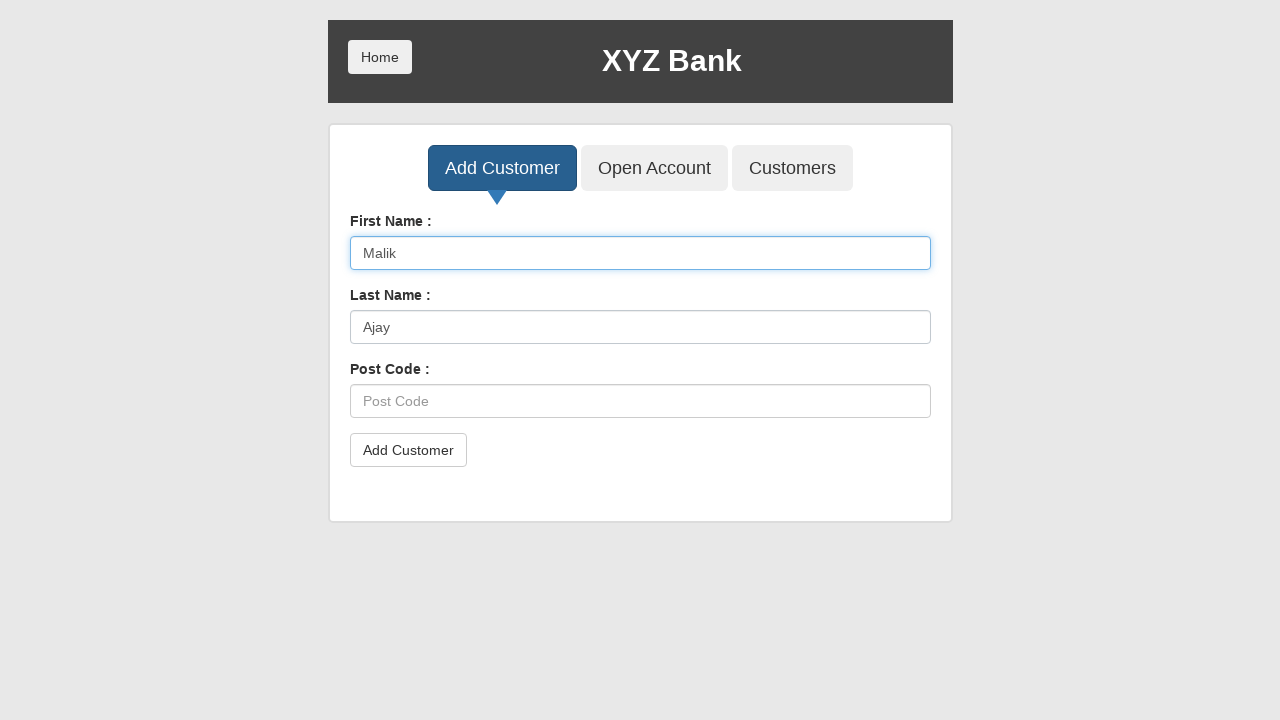

Filled post code field with '4123' on //input[@ng-model='postCd']
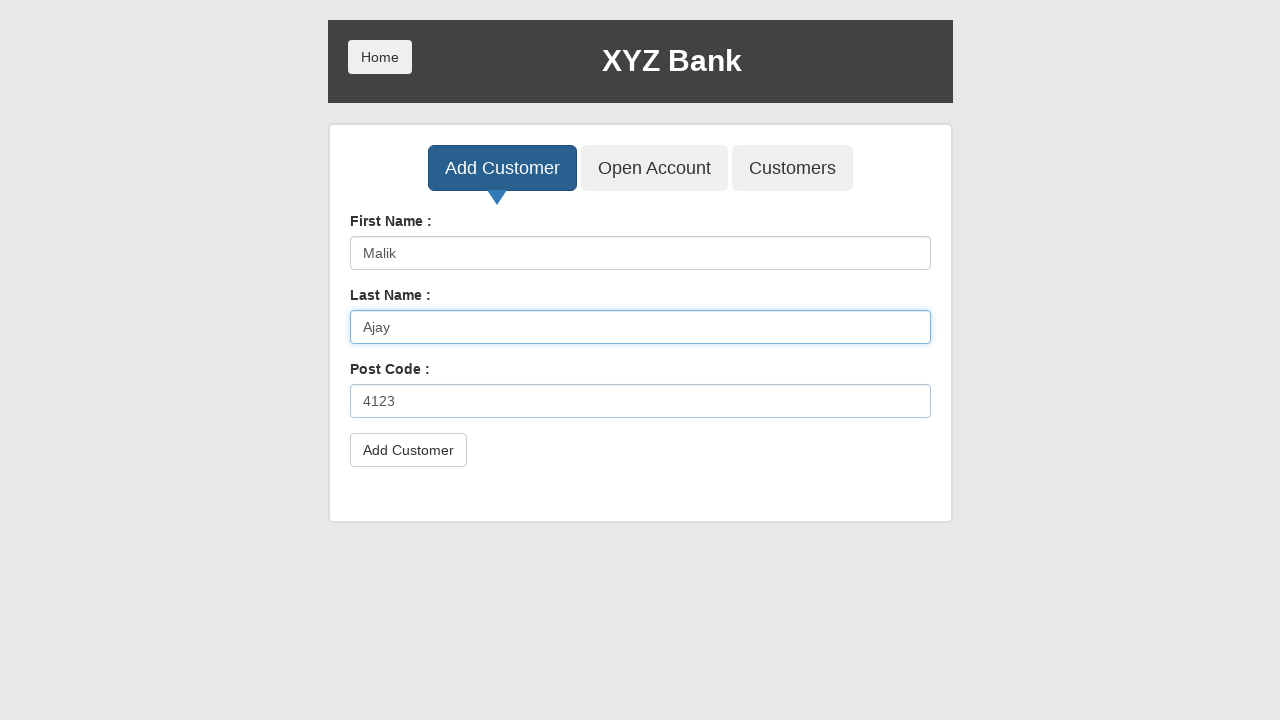

Clicked Add Customer submit button at (408, 450) on xpath=//button[@class='btn btn-default']
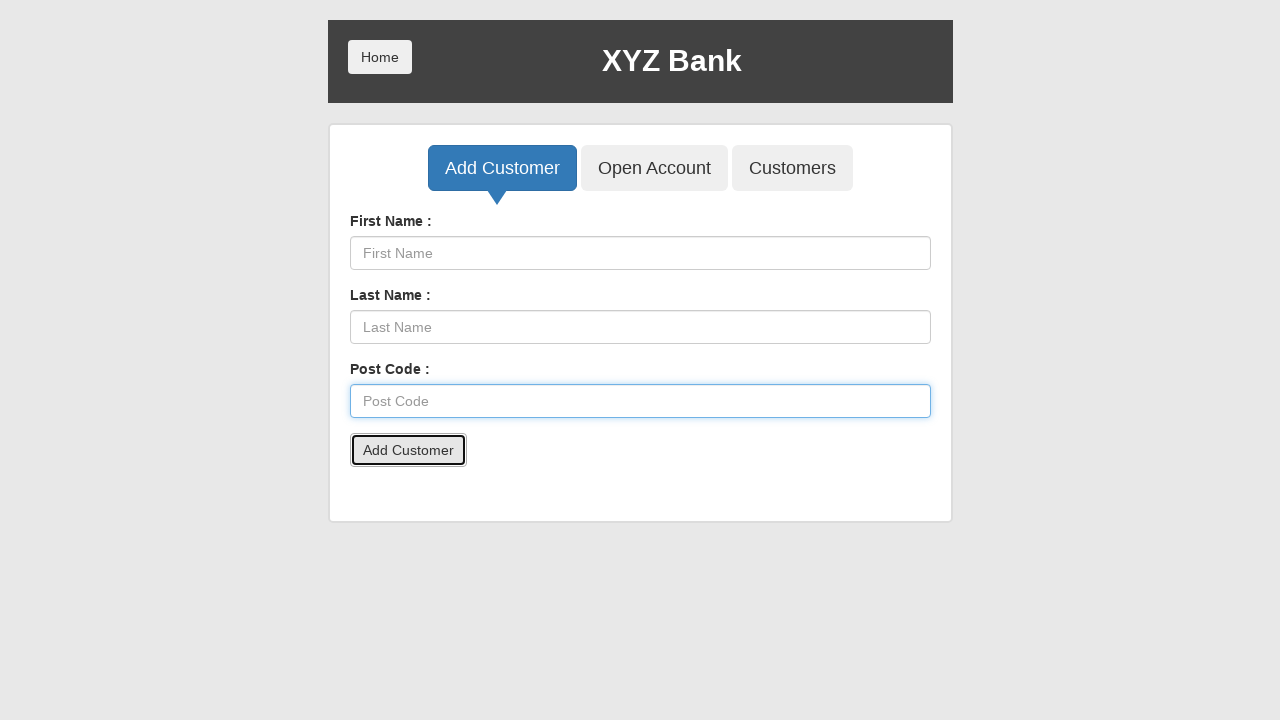

Accepted confirmation alert
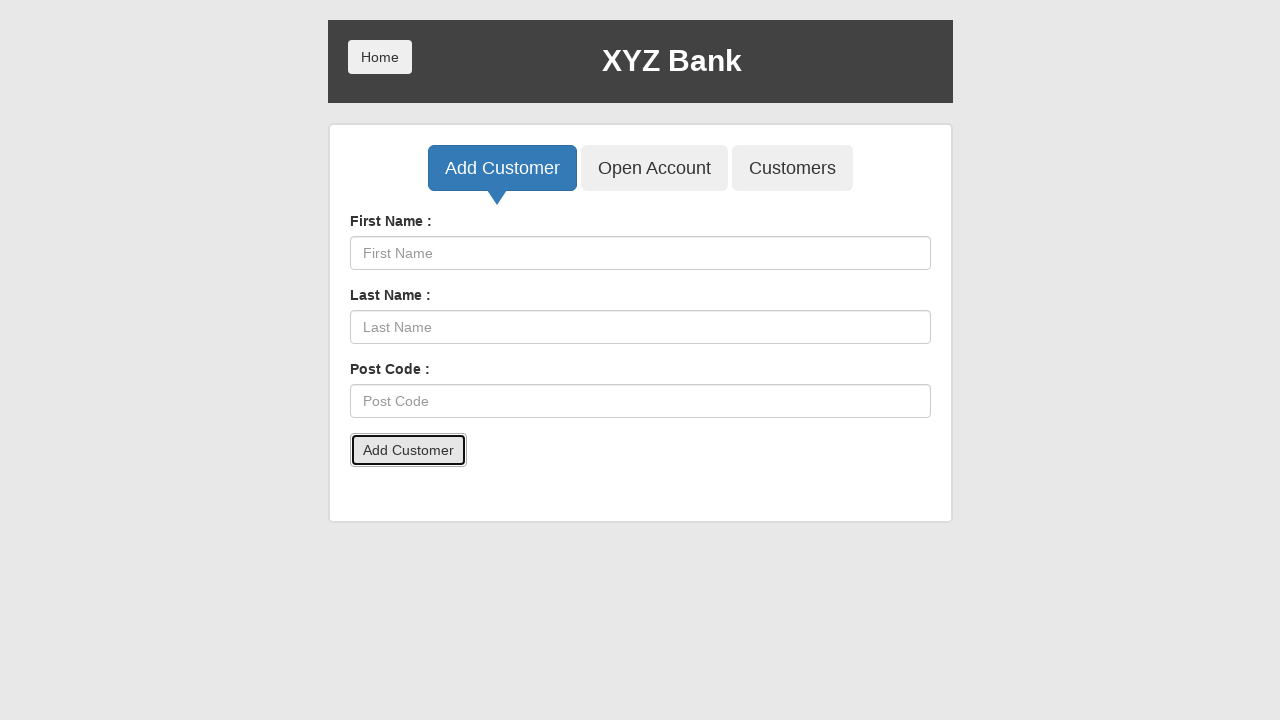

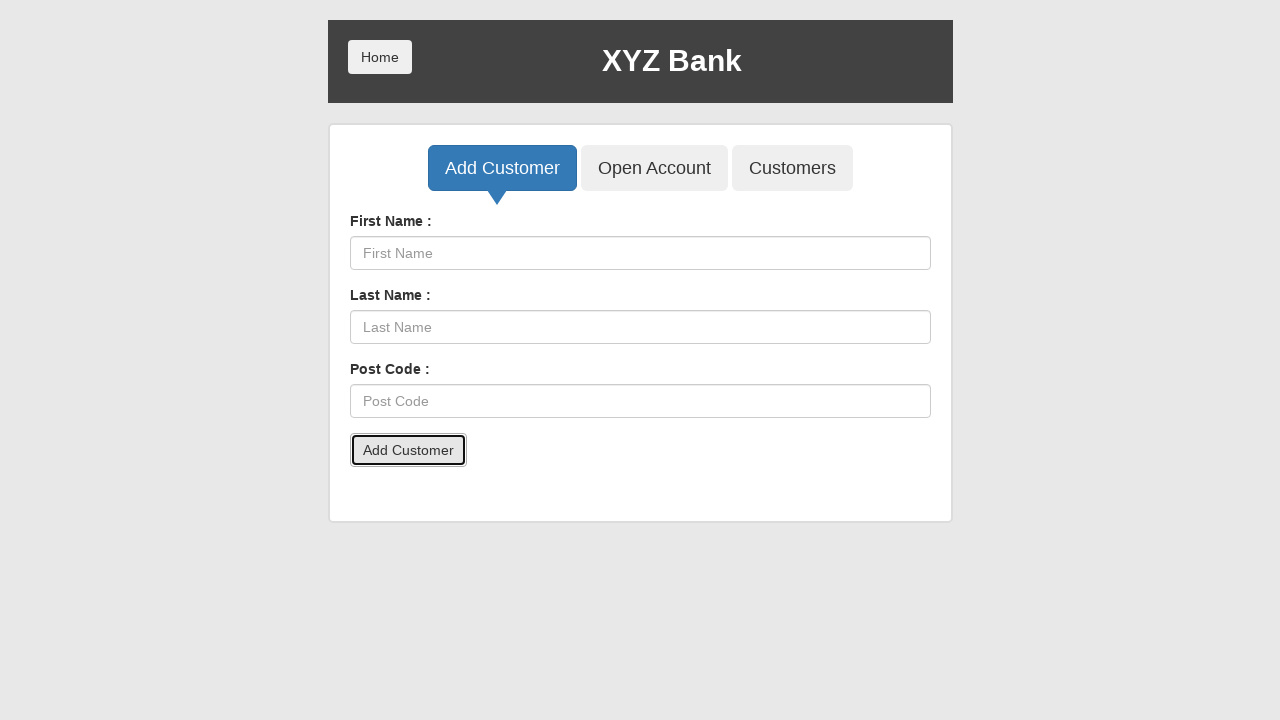